Navigates to the MLCourse.ai roadmap page and verifies the page loads by checking the title is present

Starting URL: https://mlcourse.ai/roadmap

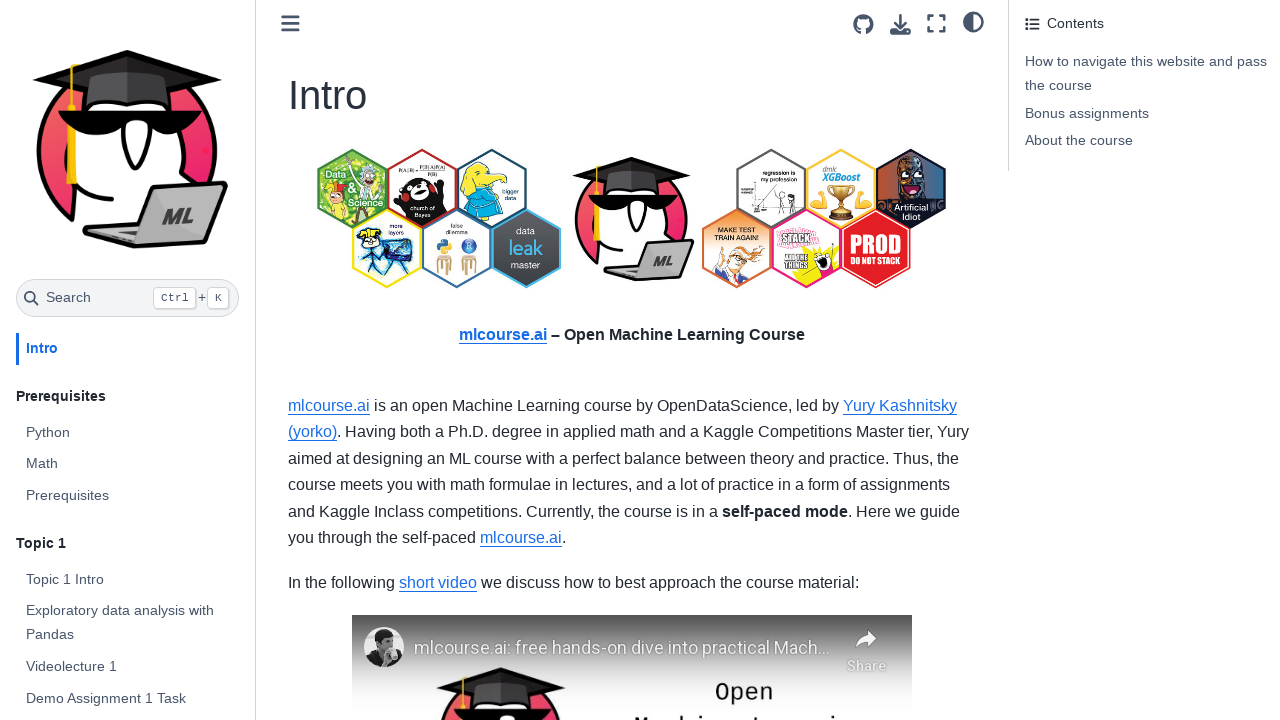

Navigated to MLCourse.ai roadmap page
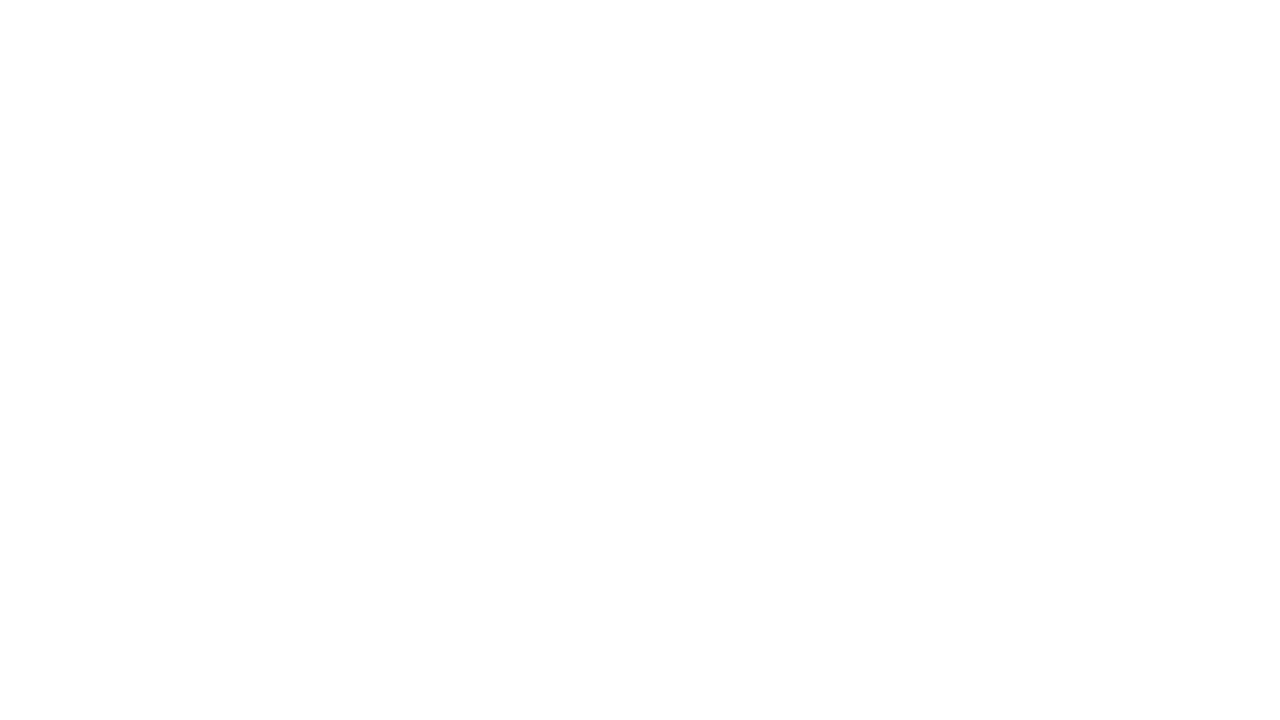

Page DOM content has fully loaded
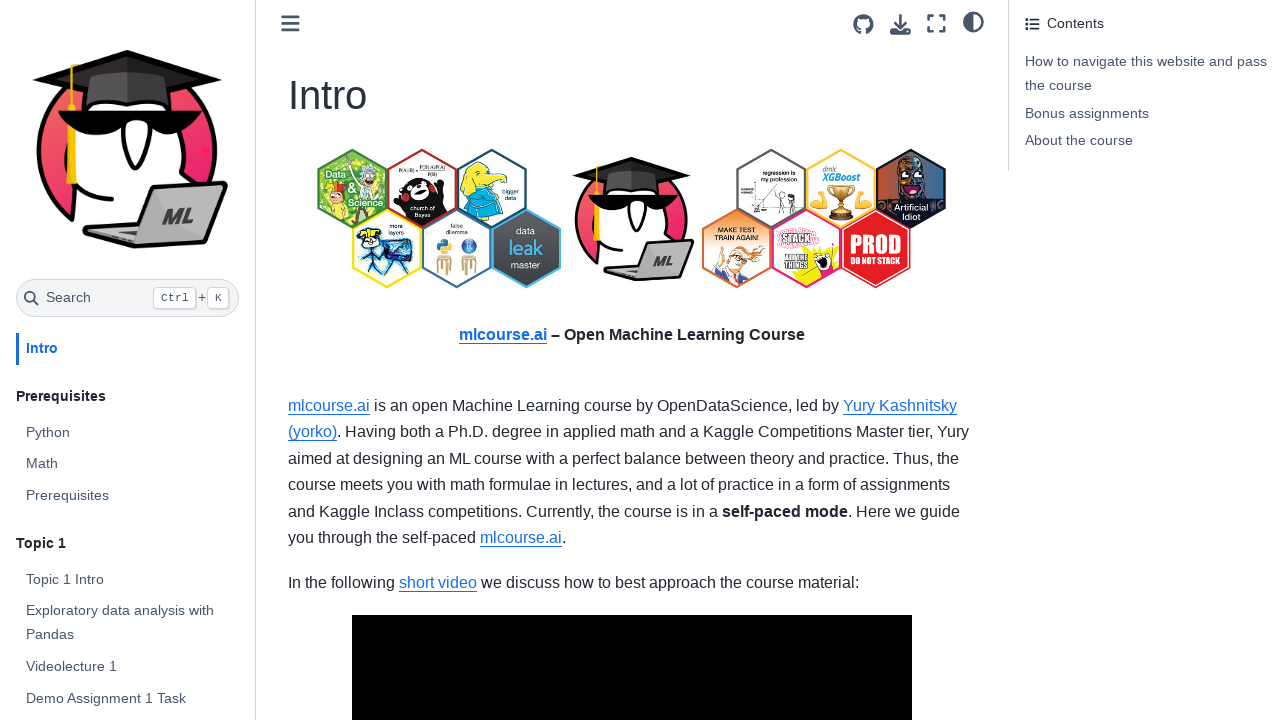

Retrieved page title: 'Intro — mlcourse.ai'
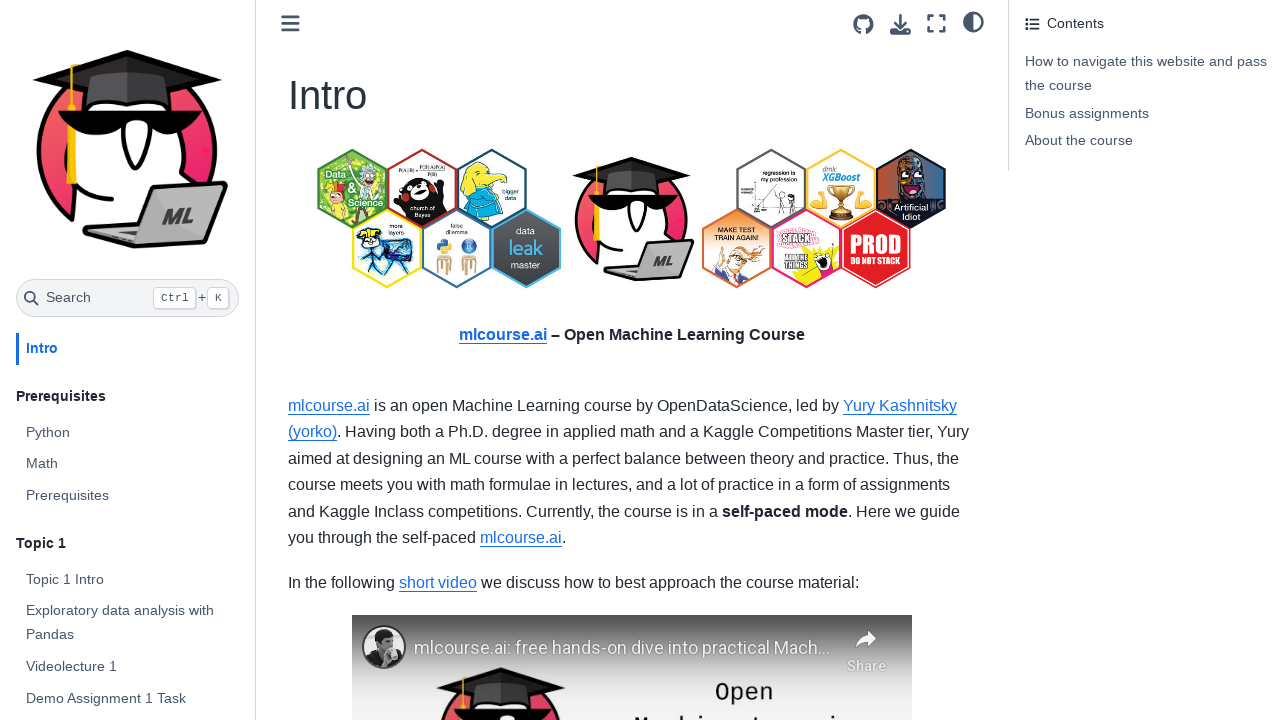

Verified that page title is present and not empty
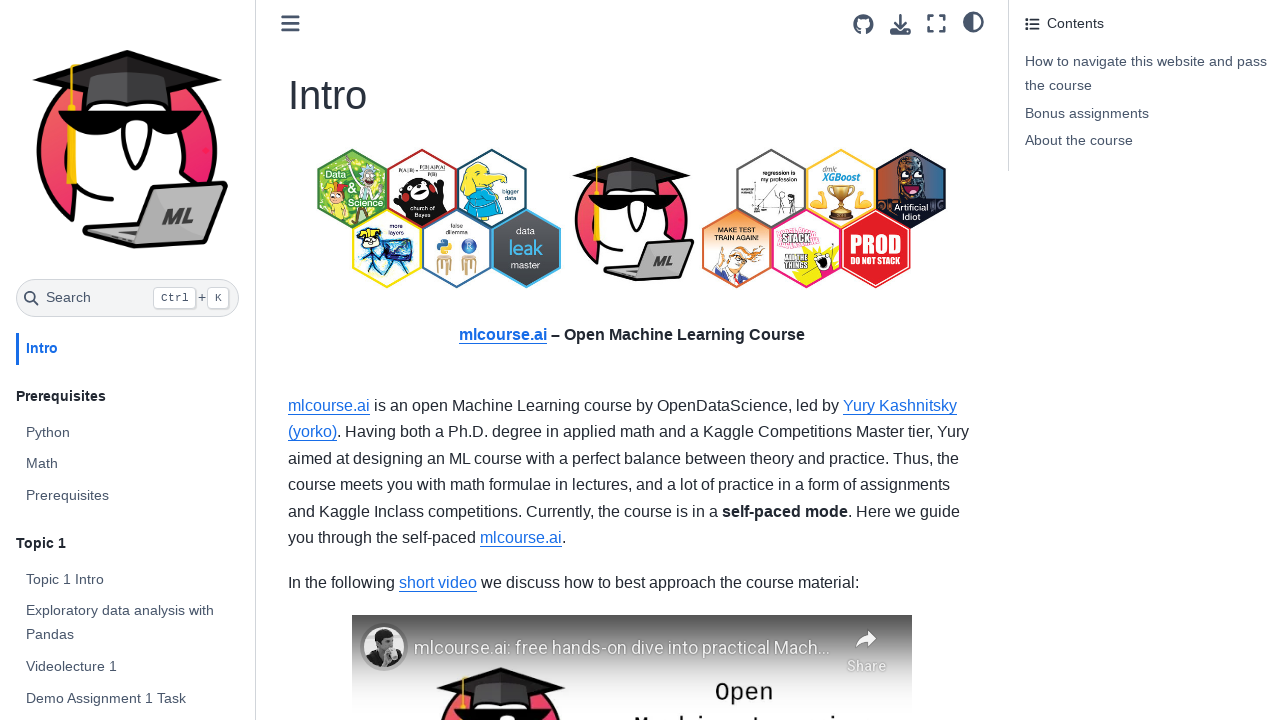

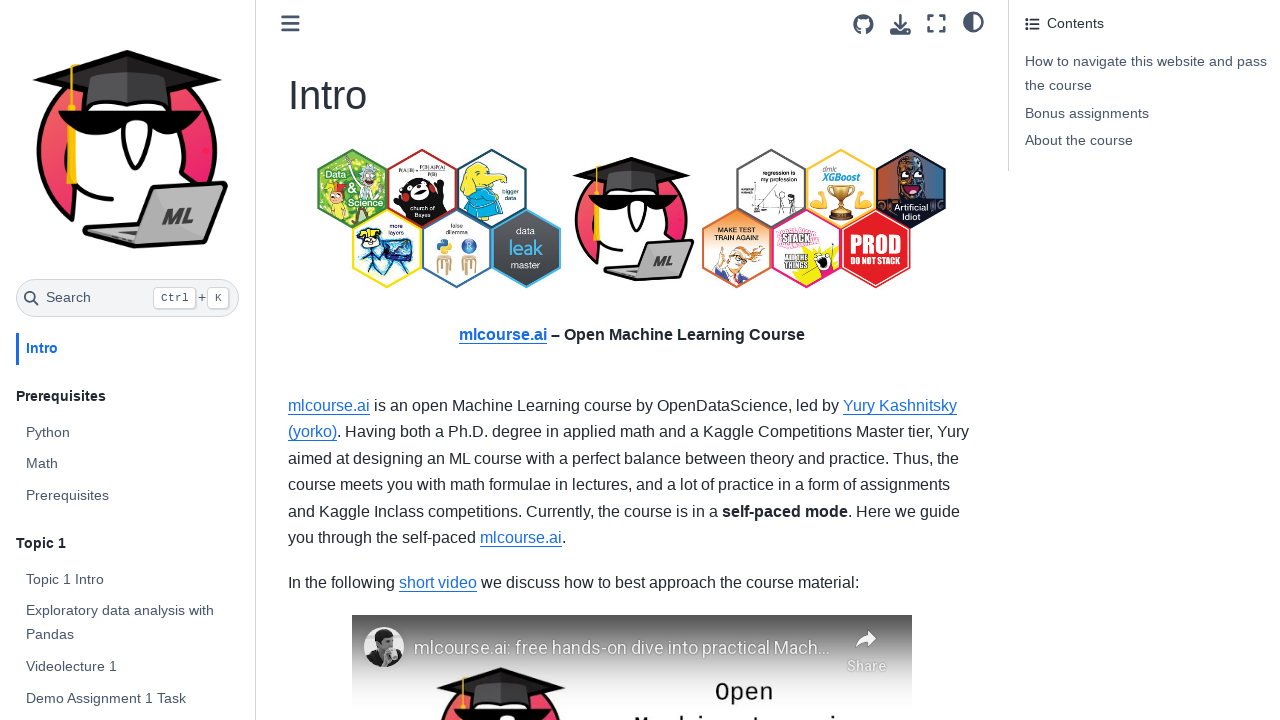